Tests opening a new browser window, navigating to a different page in the new window, and verifying that two windows are open

Starting URL: https://the-internet.herokuapp.com/windows

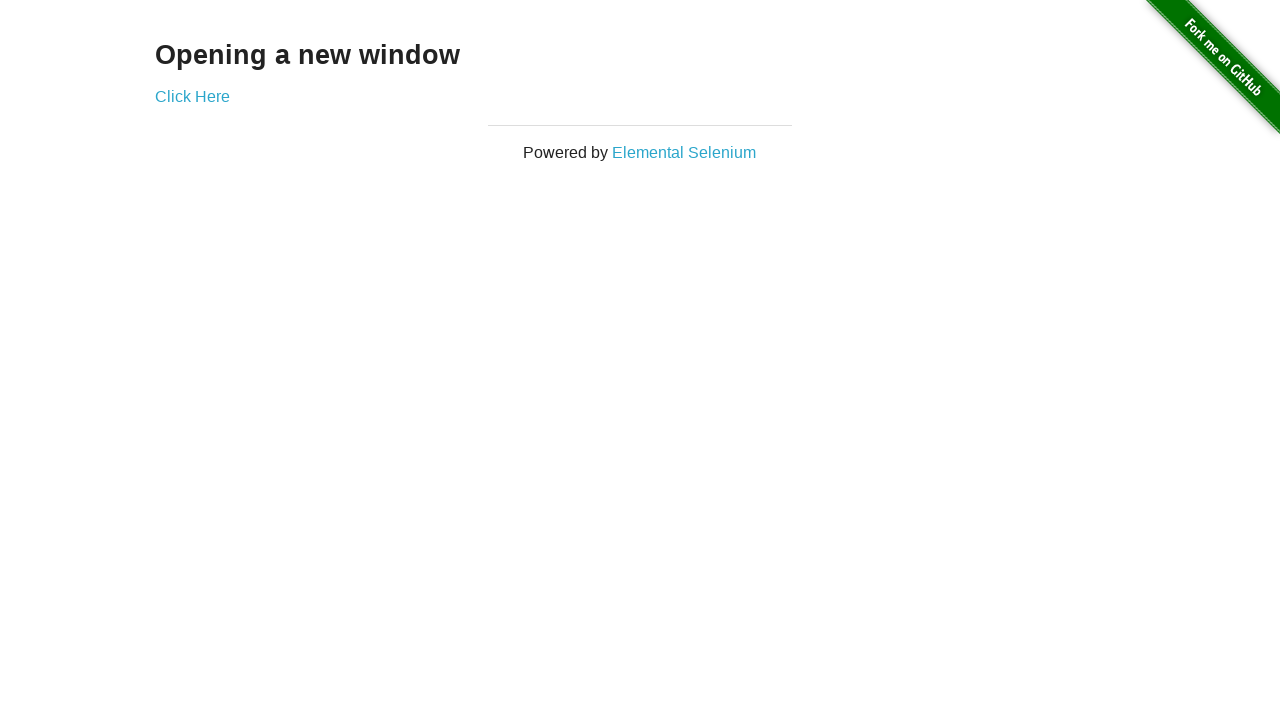

Opened a new browser window
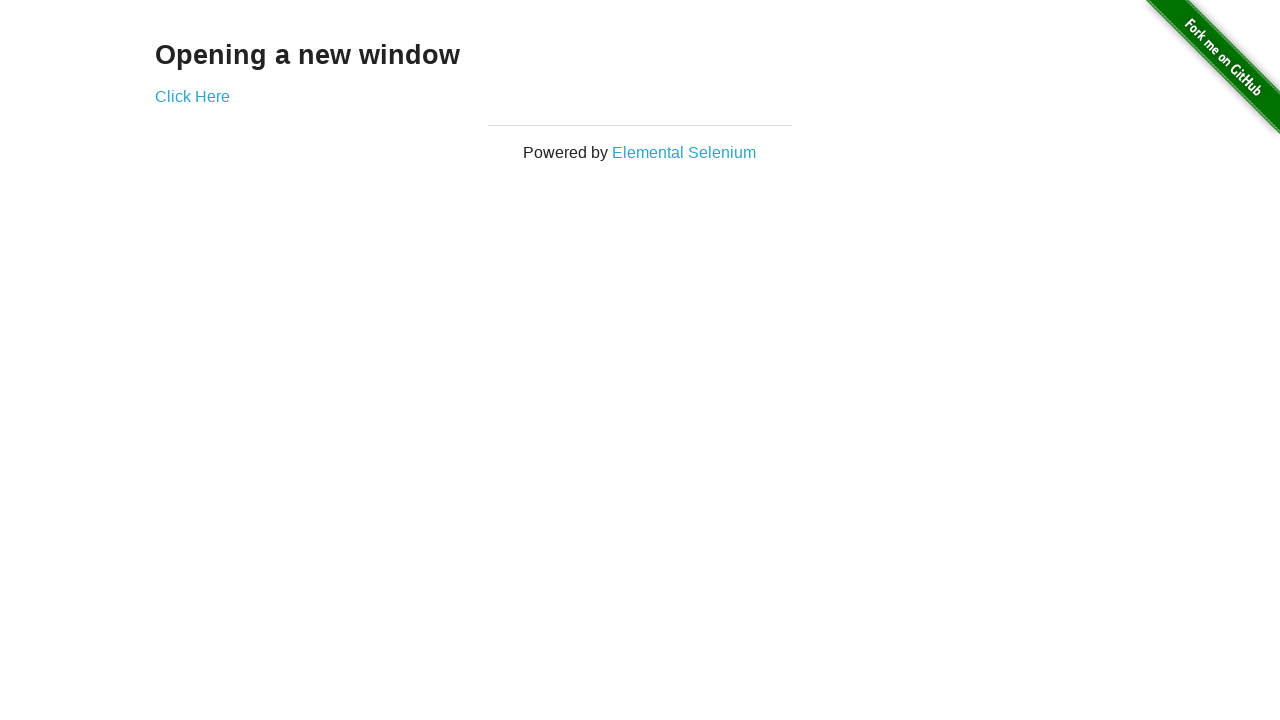

Navigated to typos page in new window
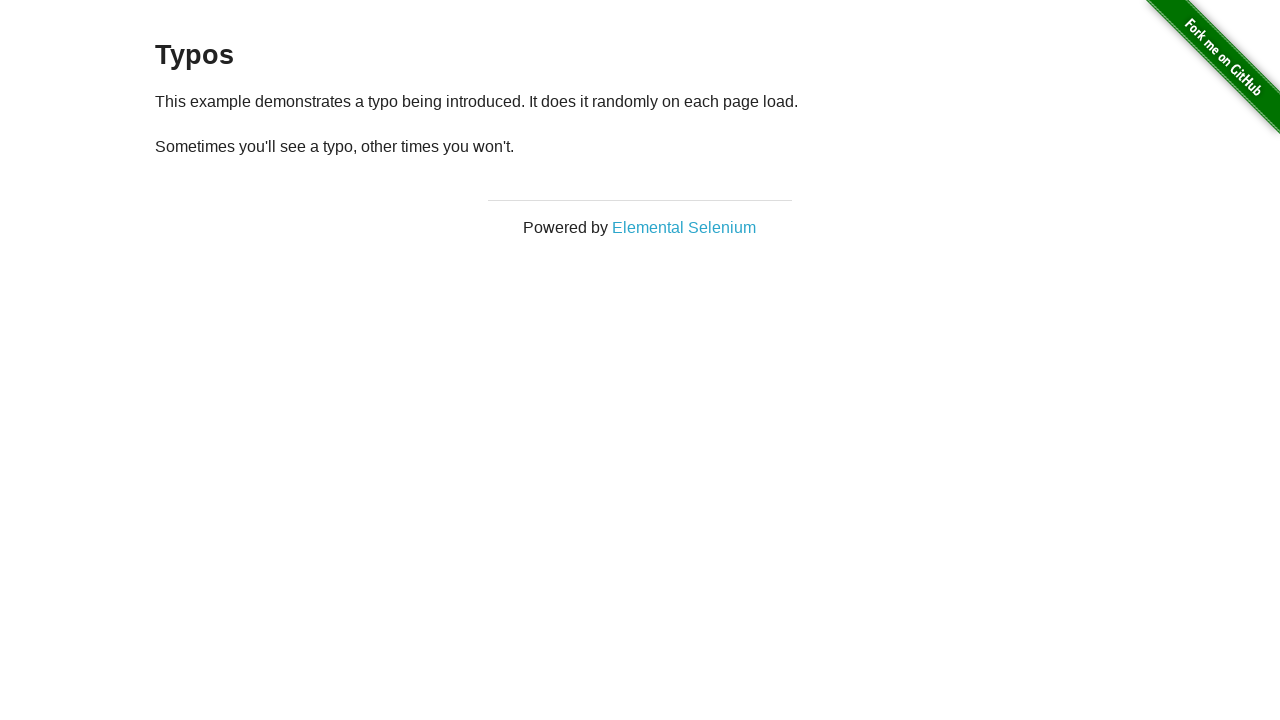

Typos page loaded completely
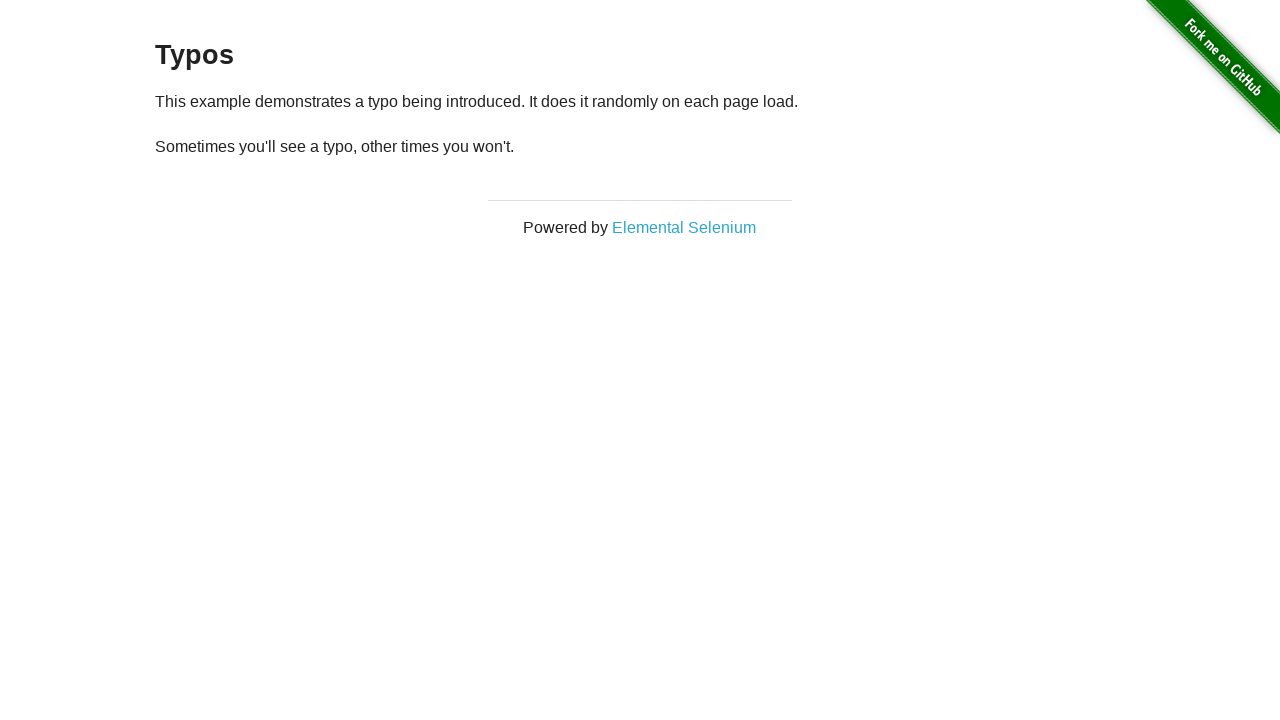

Verified that two windows are open
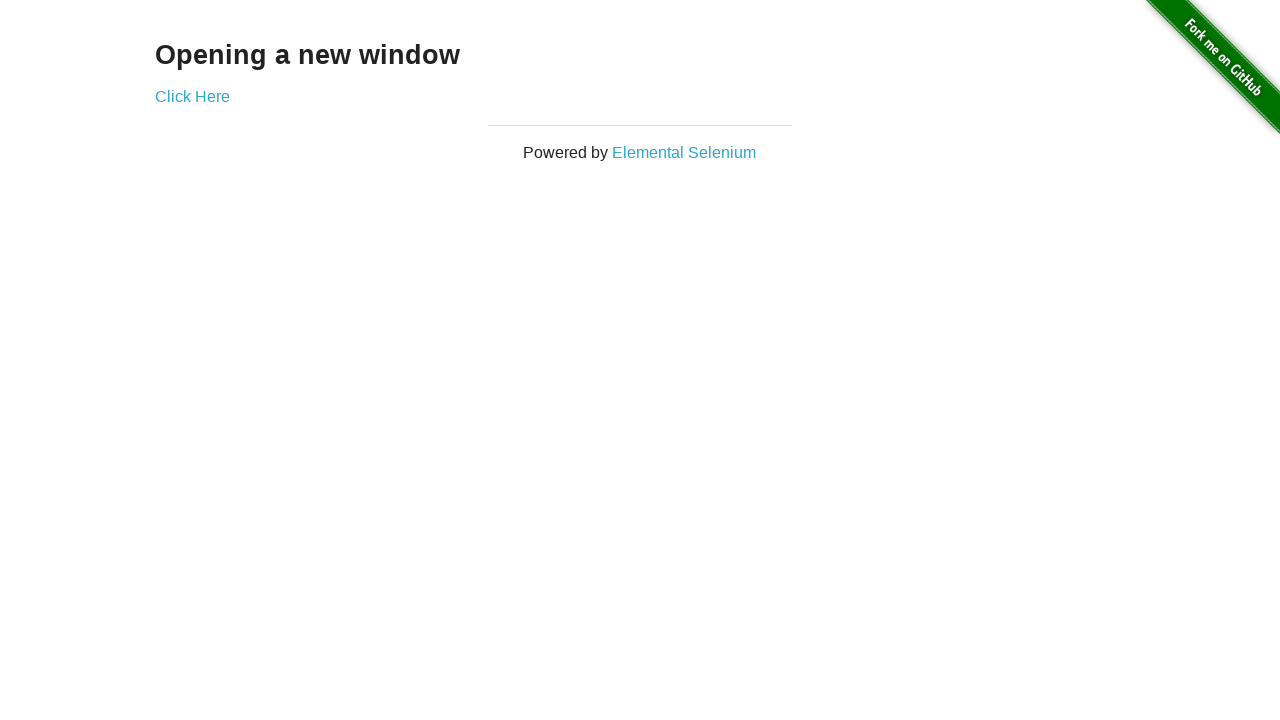

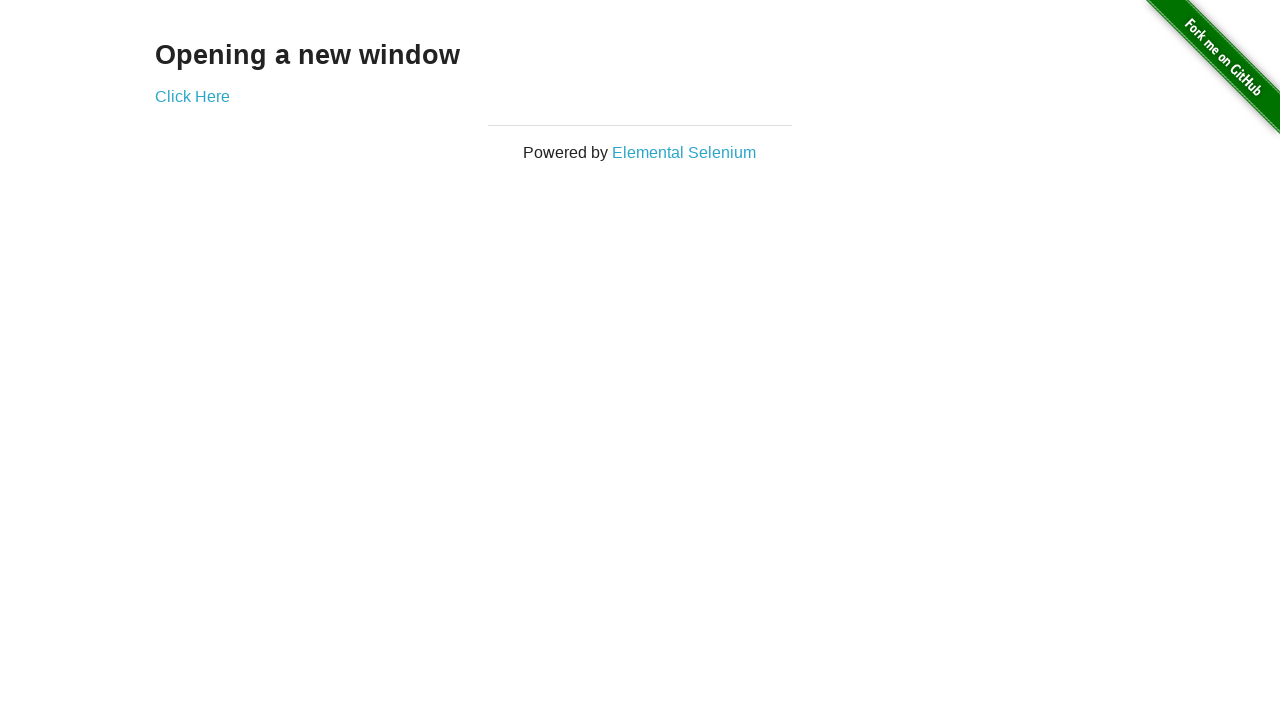